Navigates to Gmail homepage and captures a screenshot of the page

Starting URL: http://gmail.com

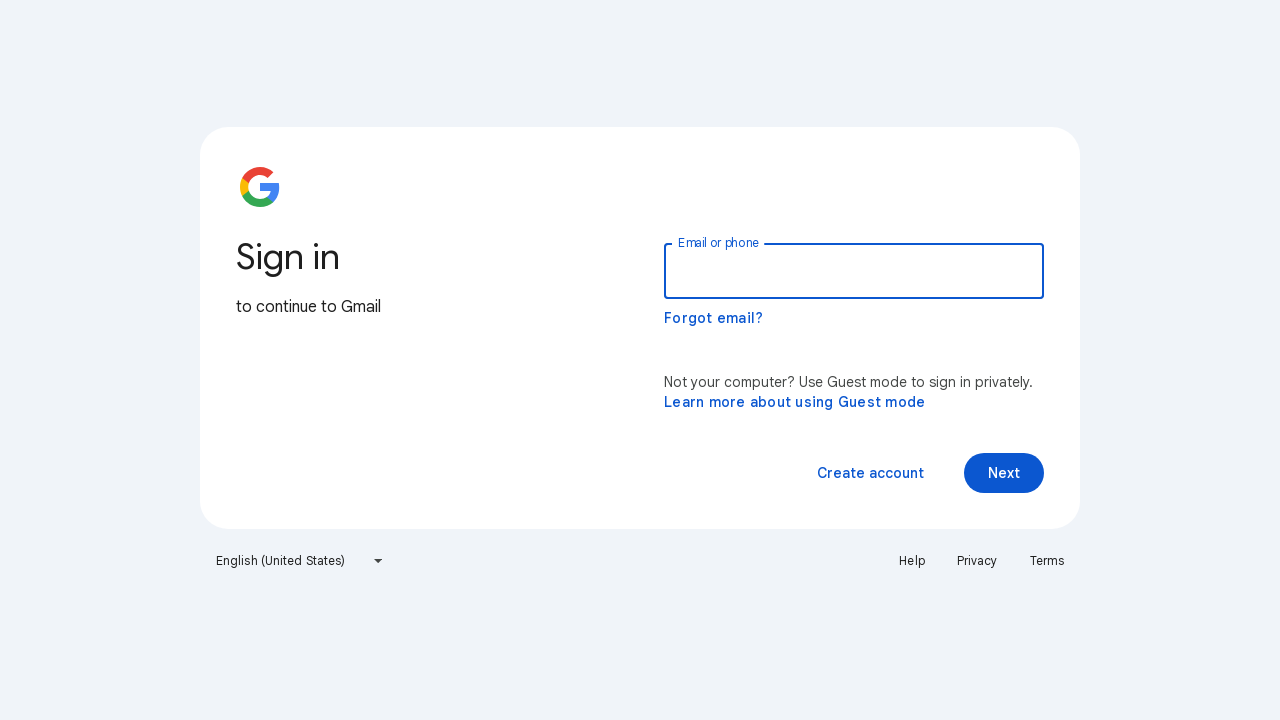

Navigated to Gmail homepage at http://gmail.com
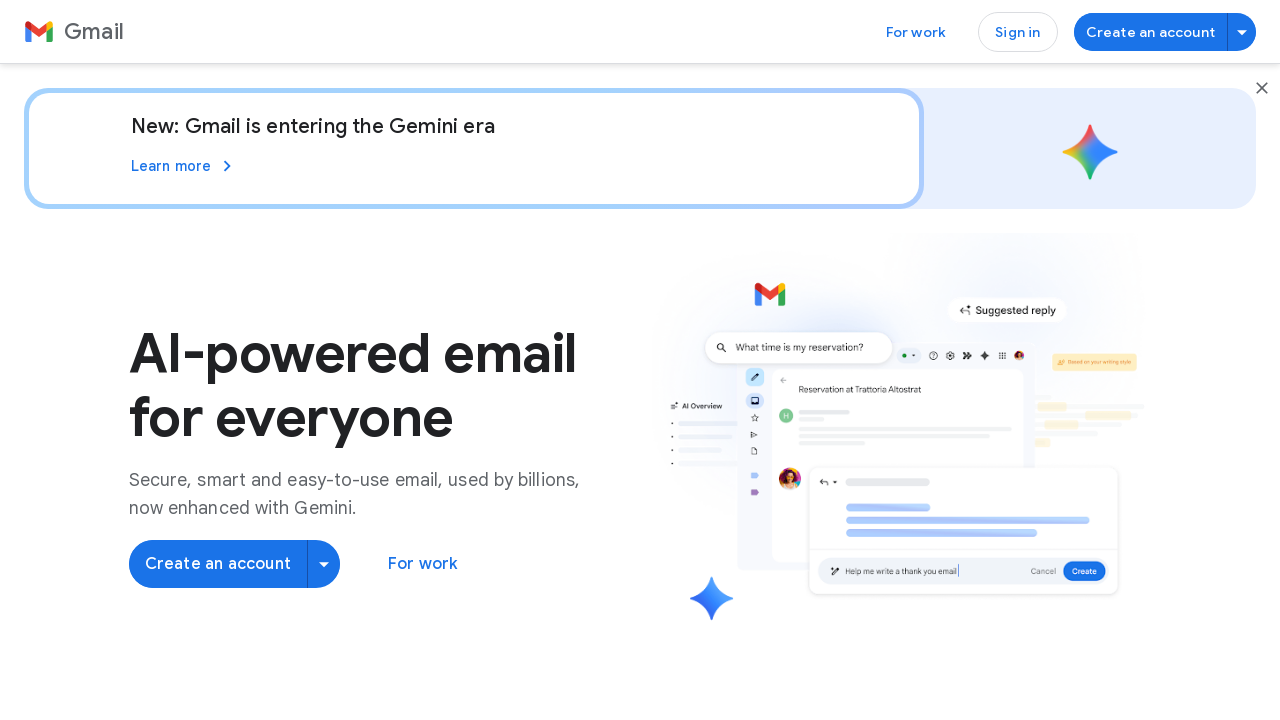

Gmail homepage fully loaded - network idle state reached
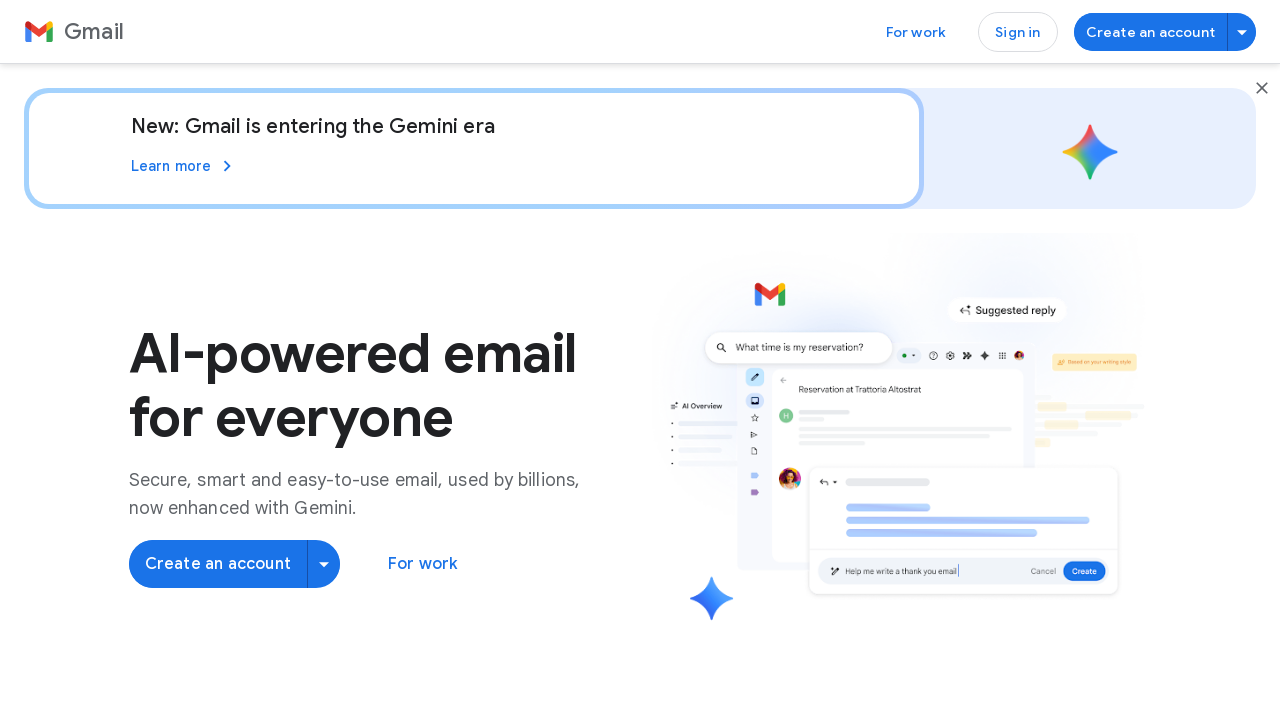

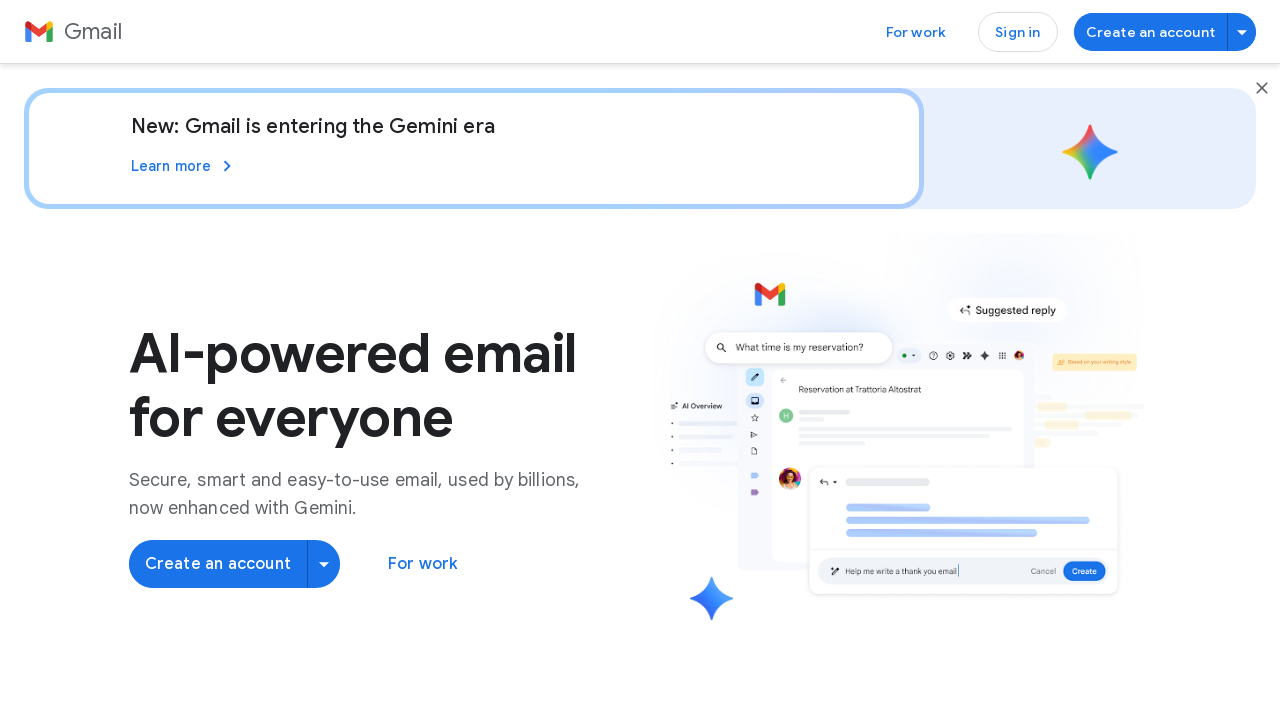